Fills out a comprehensive form with personal information including name, gender, date of birth, address, email, password, company, and comments, then submits it

Starting URL: https://katalon-test.s3.amazonaws.com/demo-aut/dist/html/form.html

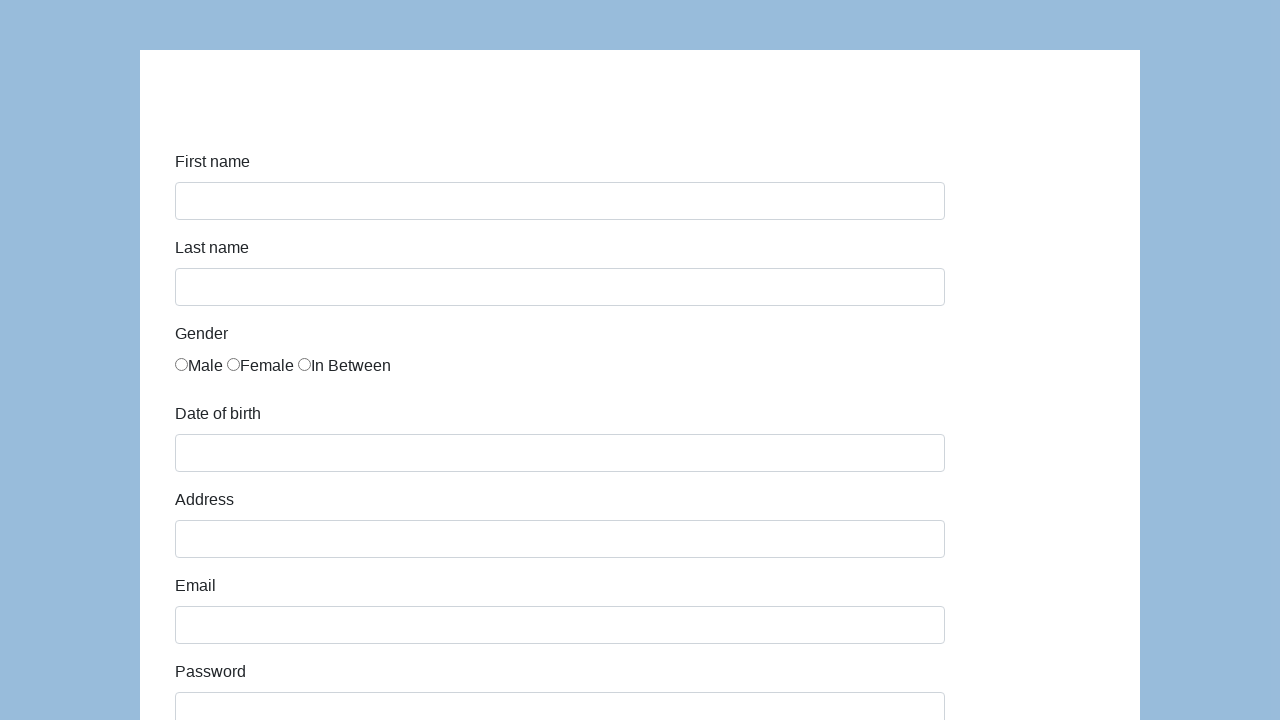

Filled first name field with 'Karol' on #first-name
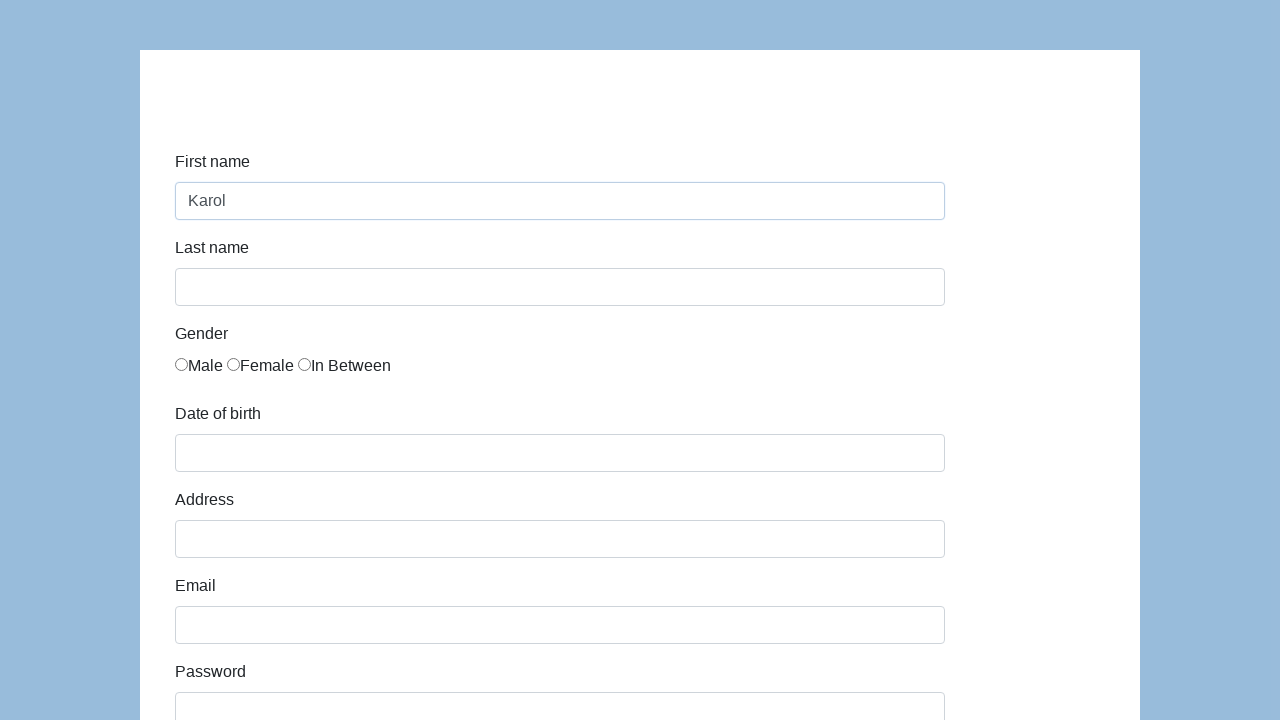

Filled last name field with 'Kowalski' on #last-name
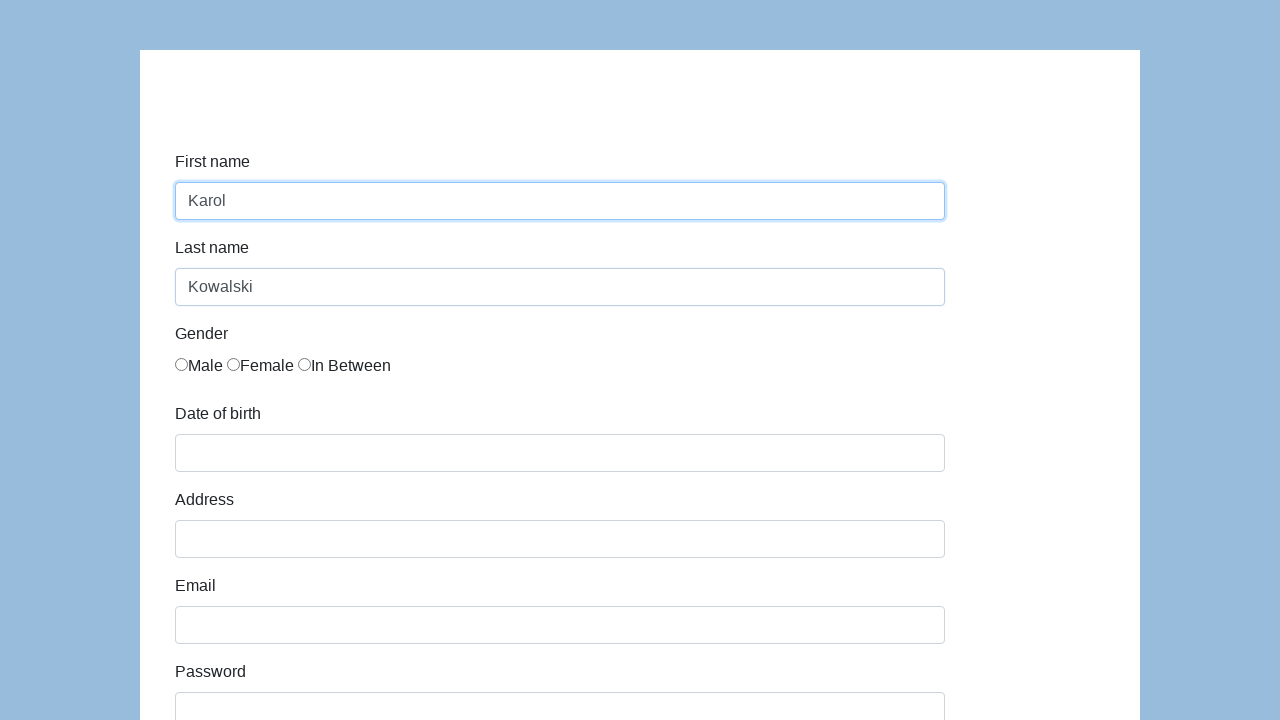

Selected gender radio button at (182, 364) on input[name='gender']
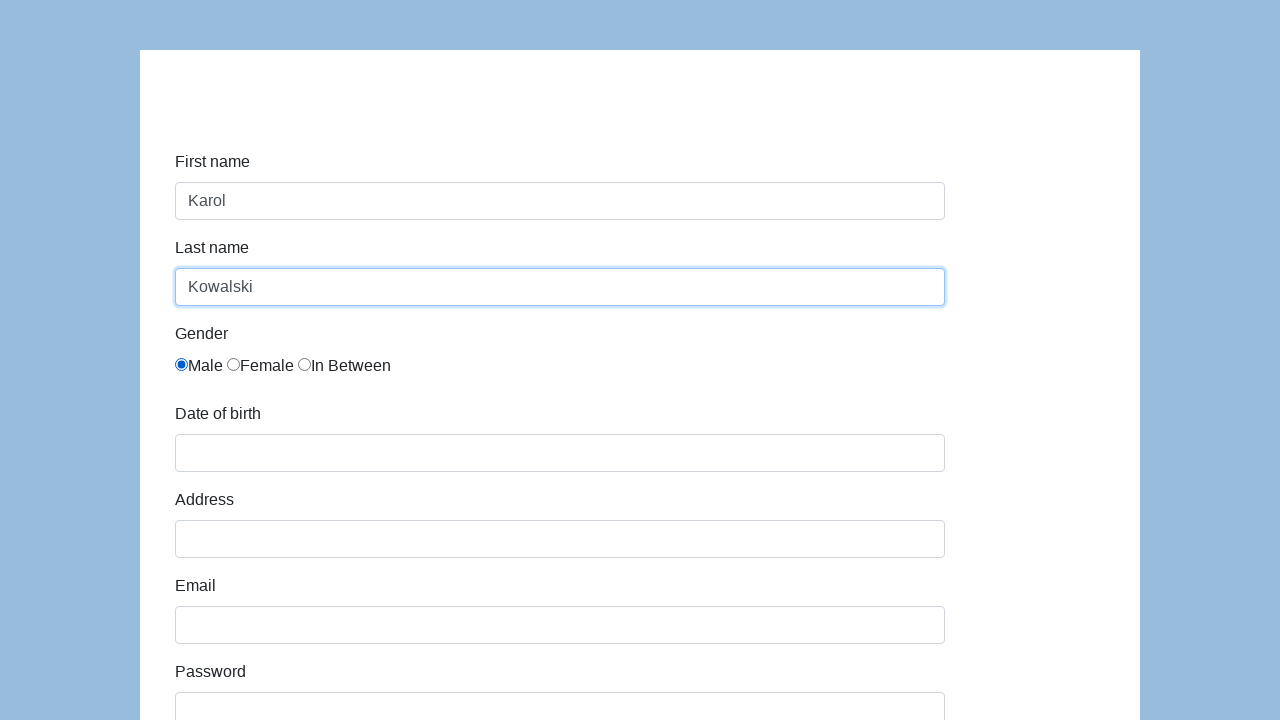

Filled date of birth with '5/22/2010' on #dob
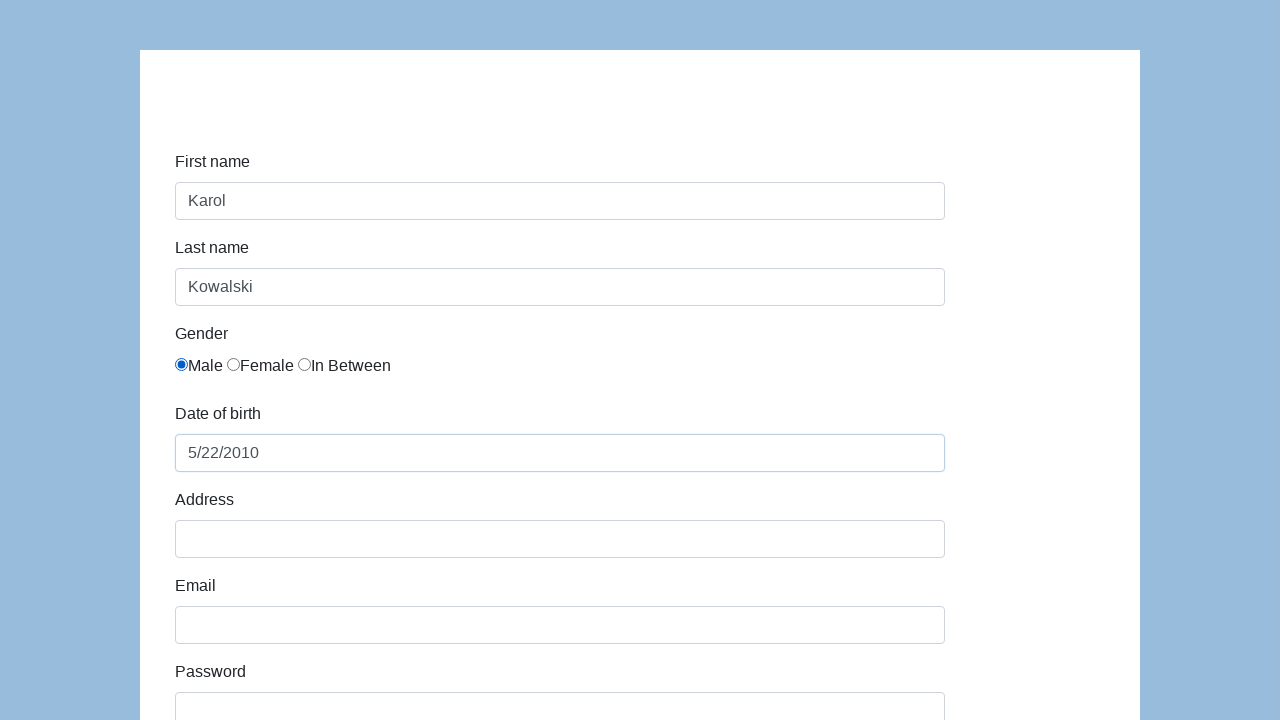

Filled address field with 'Prosta 51' on #address
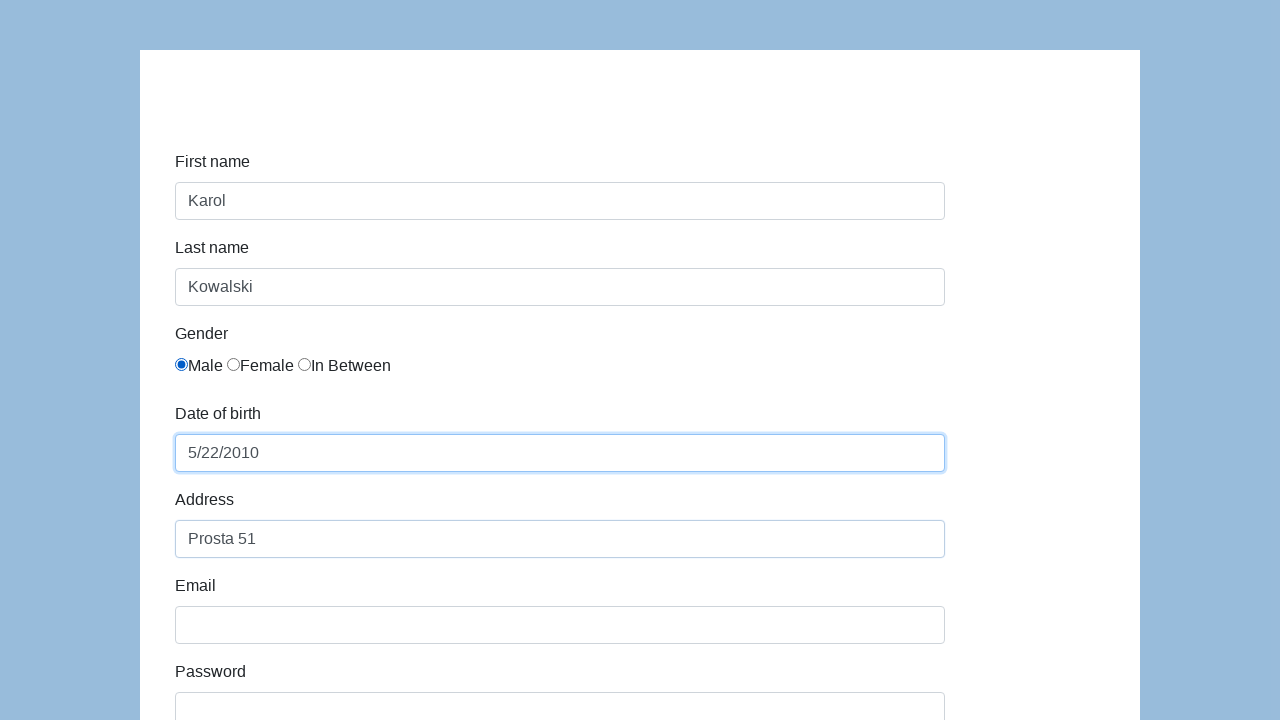

Filled email field with 'karol.kowalski@mailinator.com' on #email
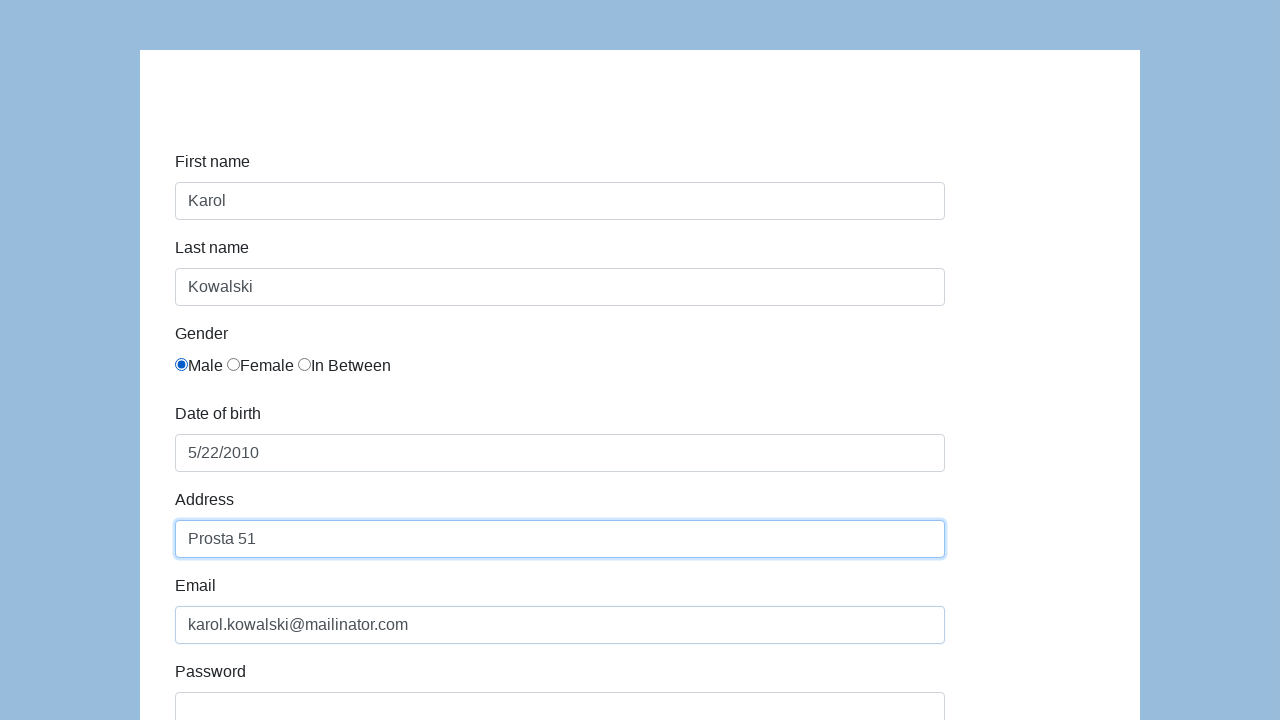

Filled password field with 'Pass123' on #password
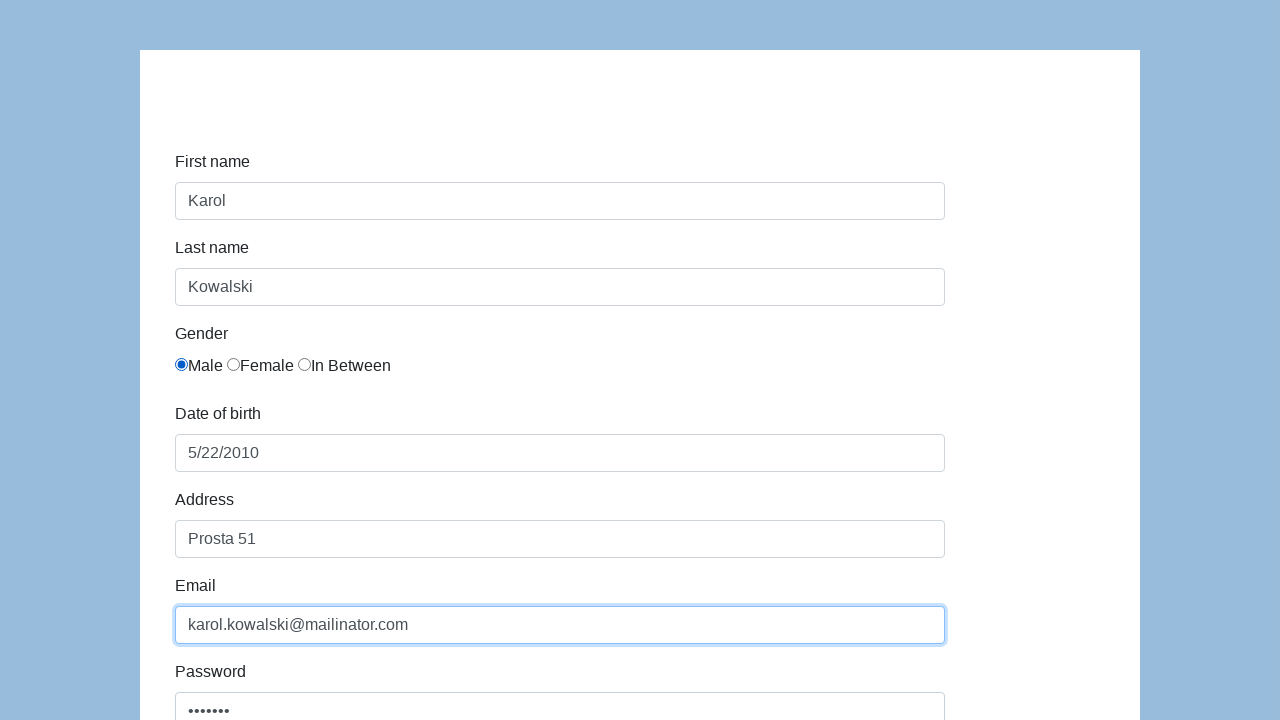

Filled company field with 'Coders Lab' on #company
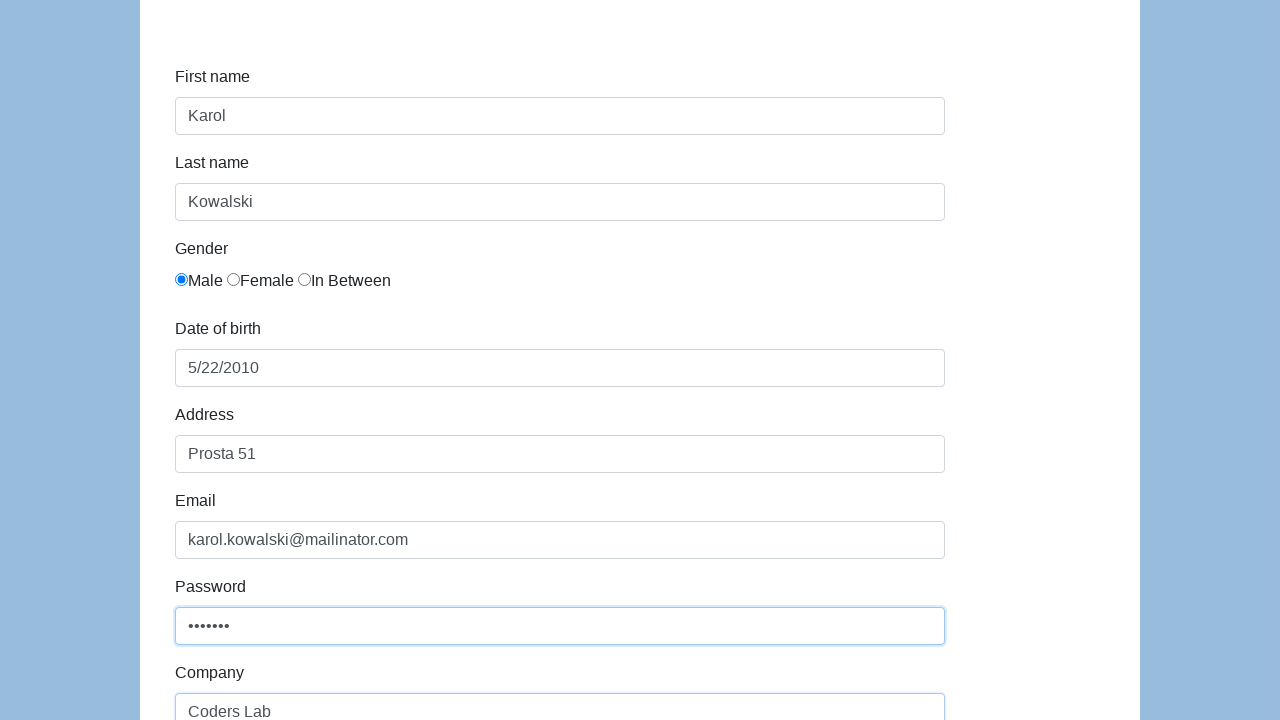

Filled comment field with 'To jest mój pierwszy automat testowy' on #comment
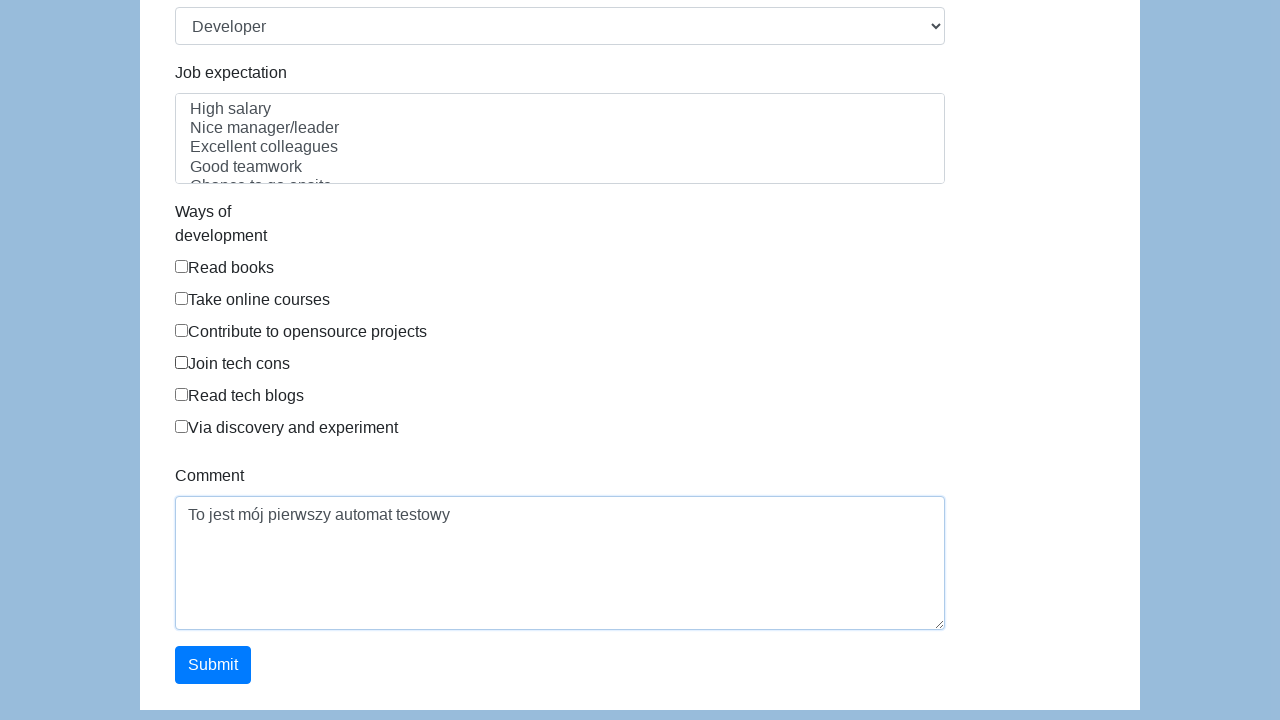

Clicked first name field to focus at (560, 201) on #first-name
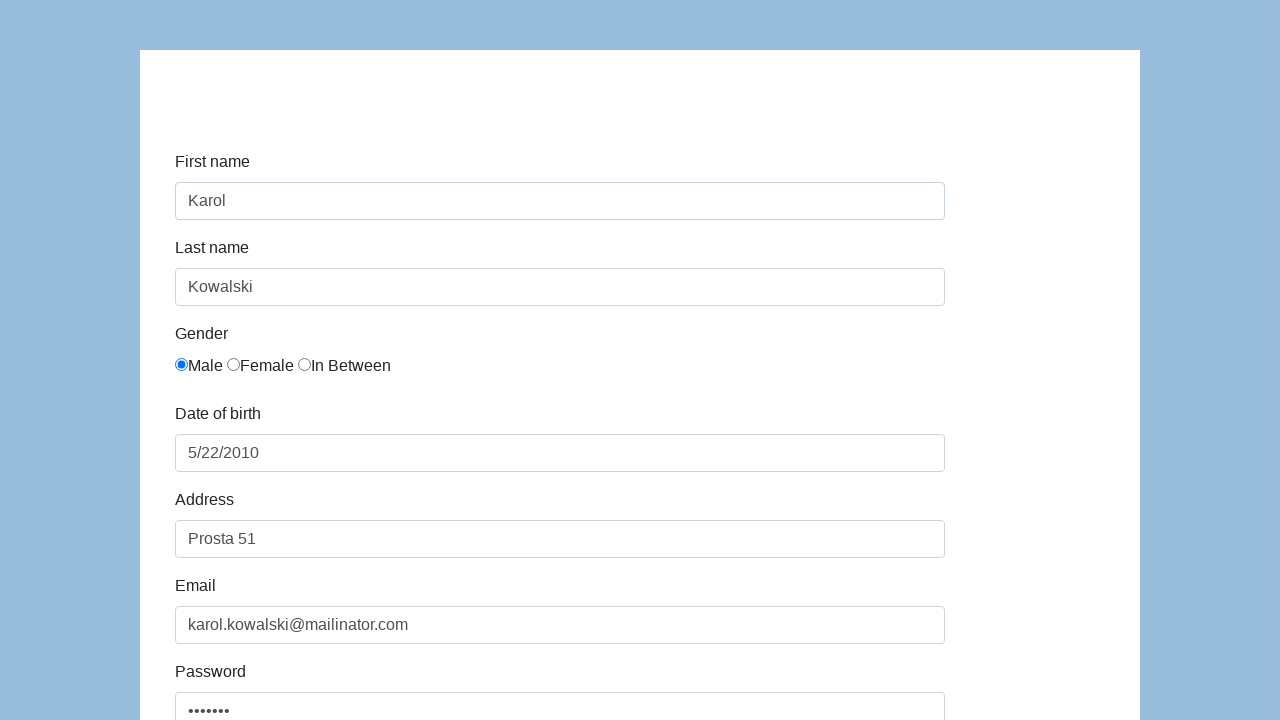

Pressed Enter to submit the form on #first-name
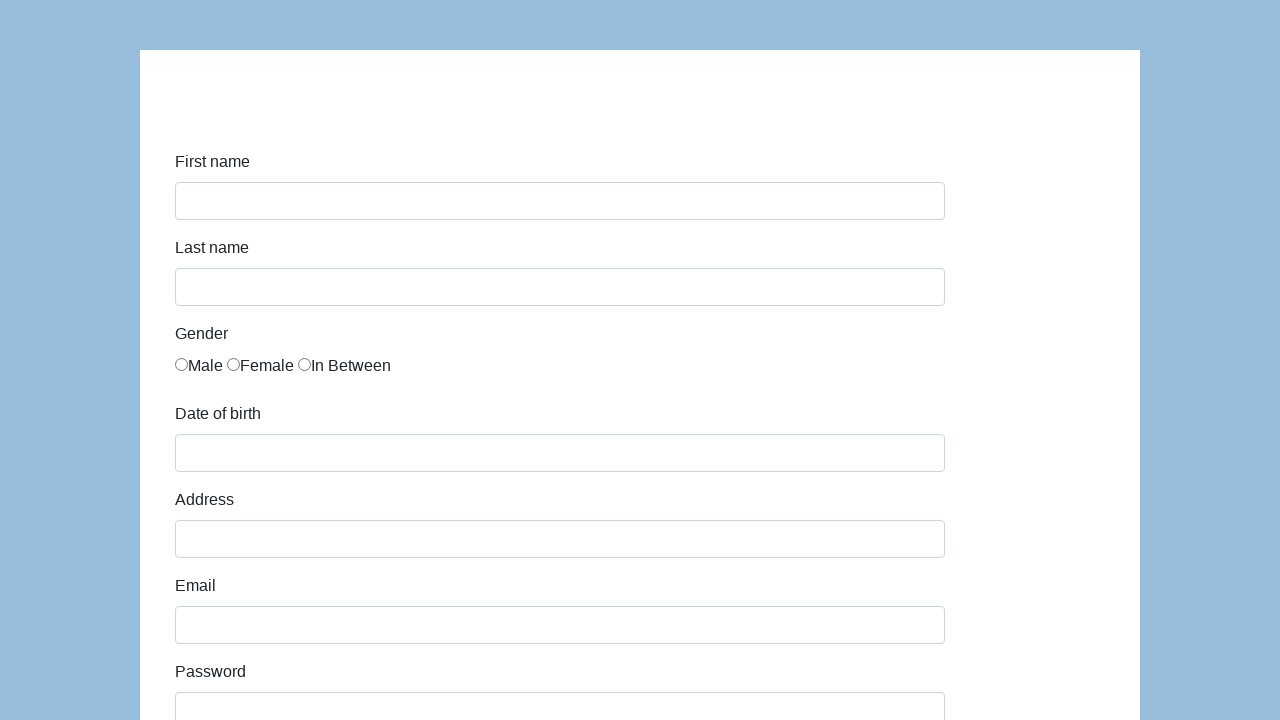

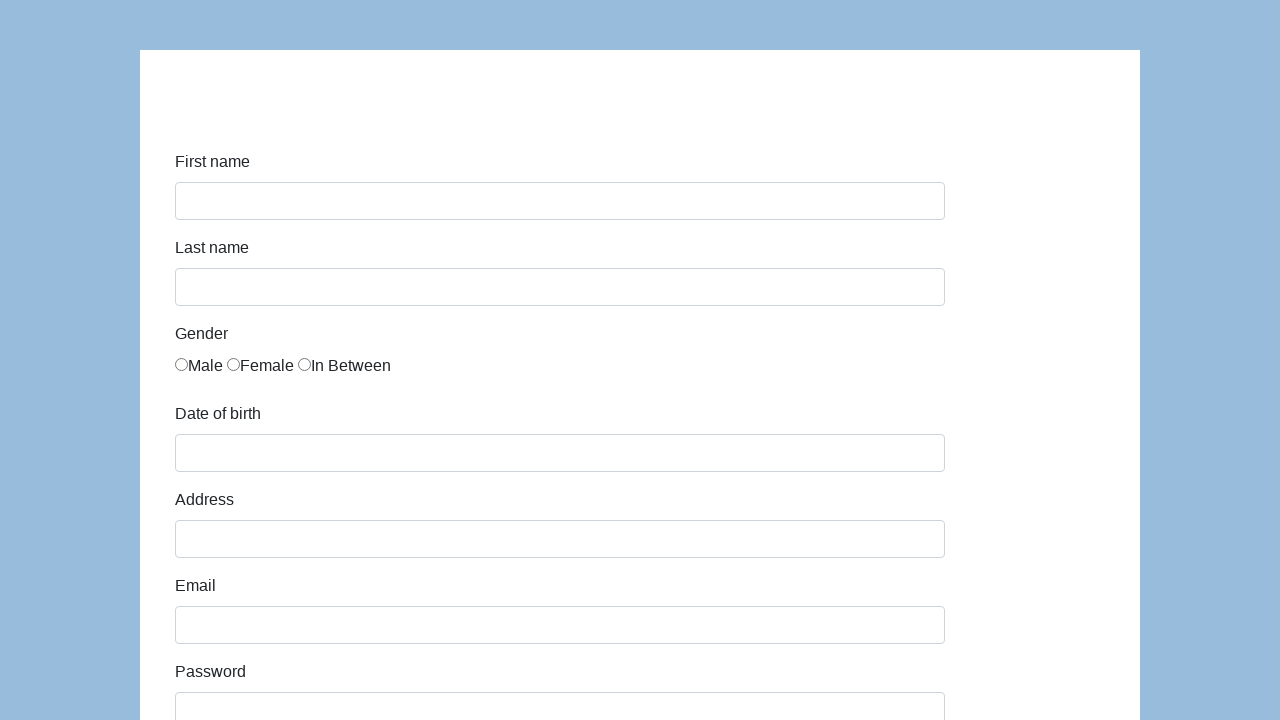